Tests clicking on an input element located using XPath's starts-with() function on a test blog page

Starting URL: https://only-testing-blog.blogspot.com

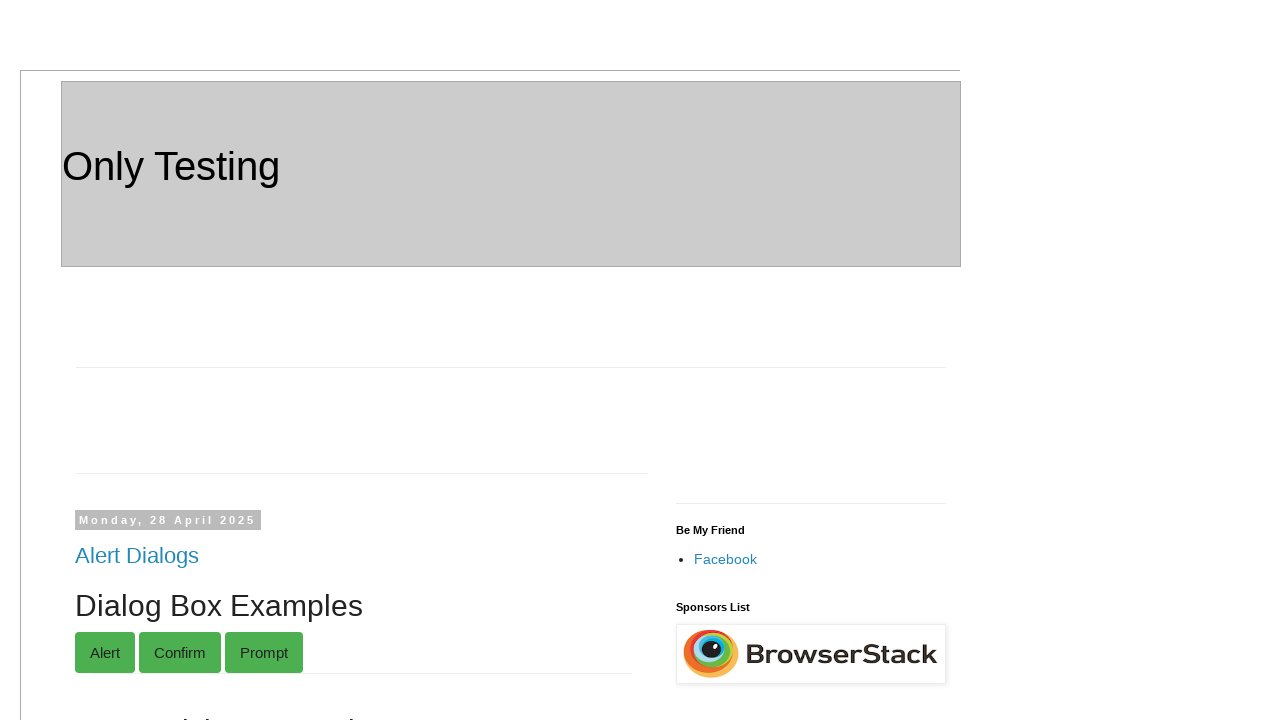

Navigated to test blog page
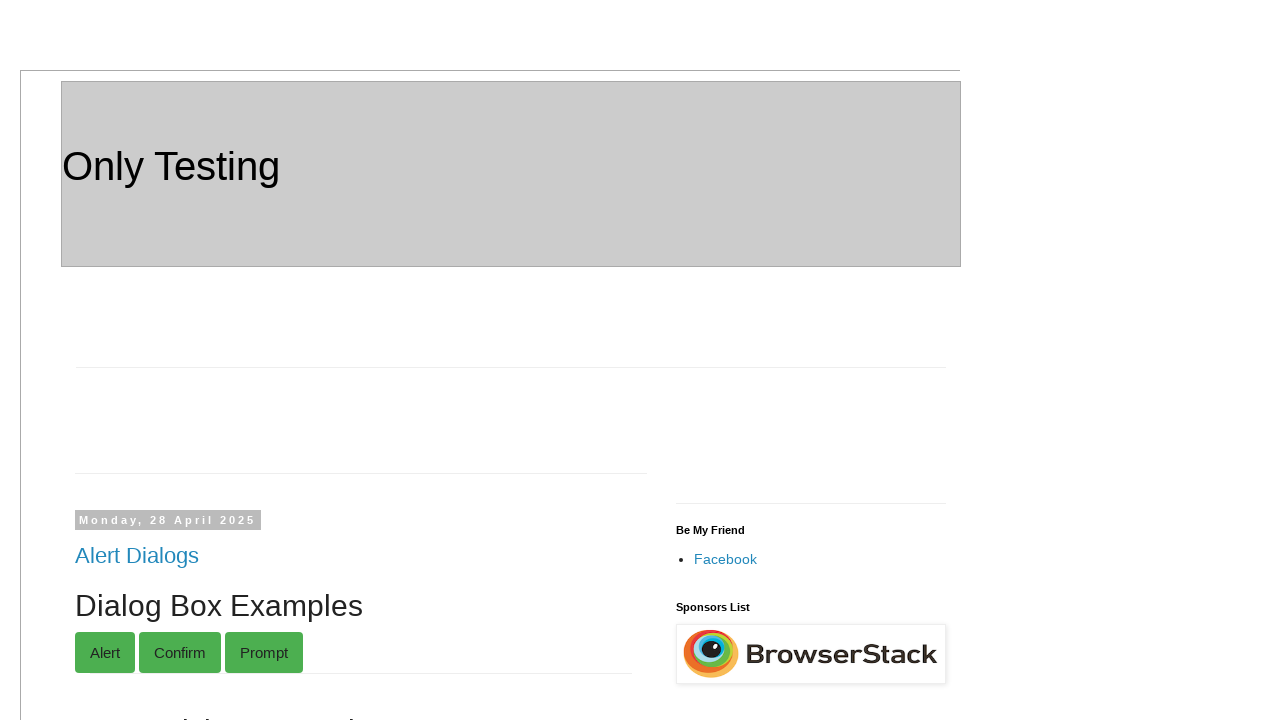

Clicked input element using XPath starts-with() function on name attribute at (279, 360) on xpath=//input[starts-with(@name, 'gparent1')]
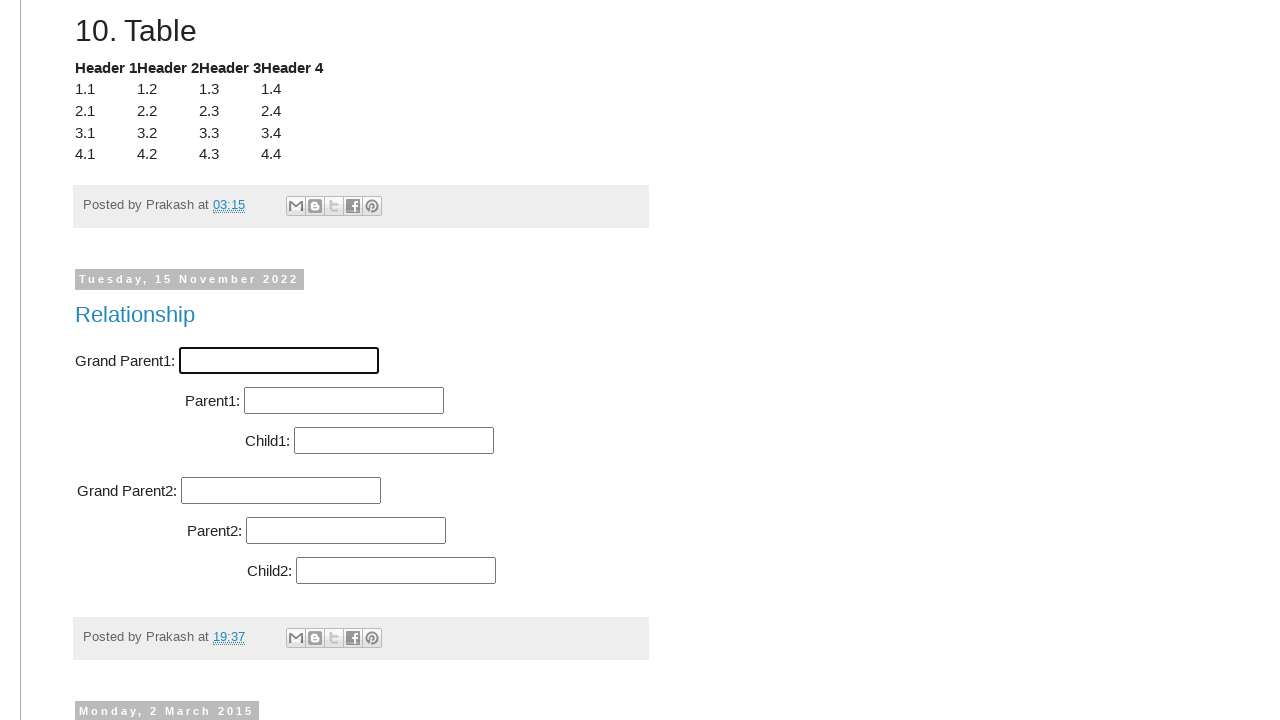

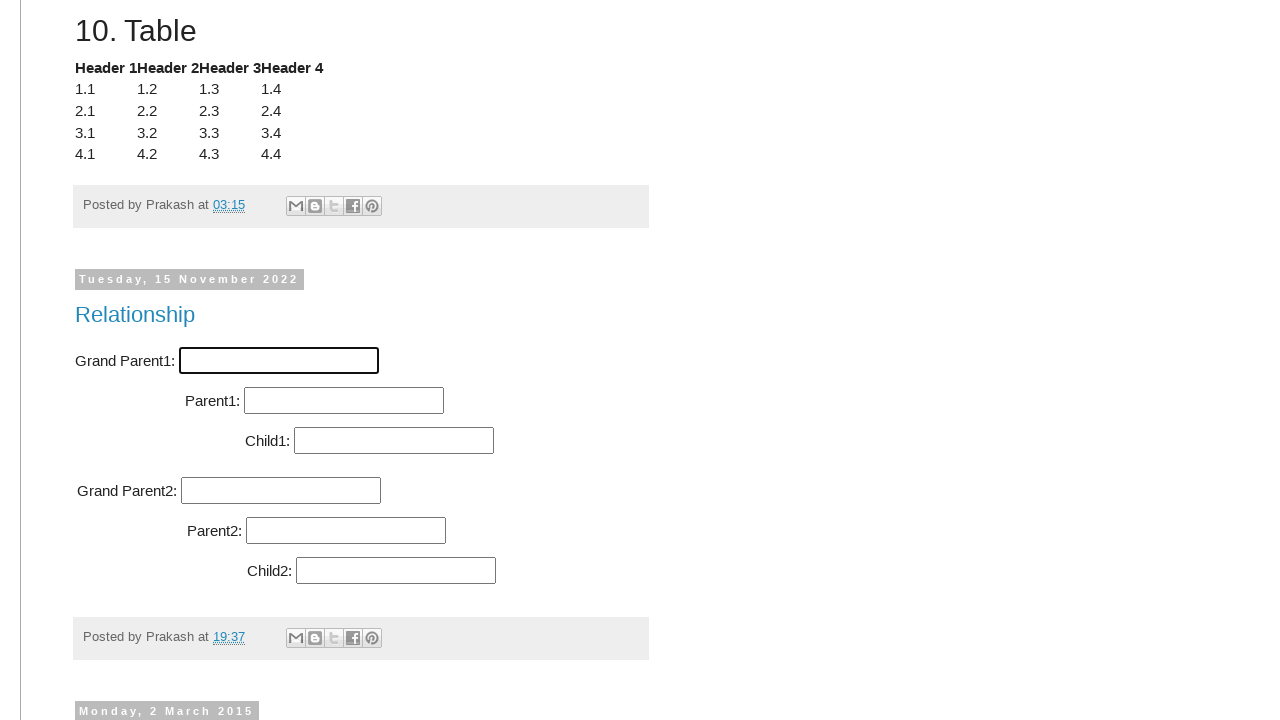